Tests multi-window handling by opening a child window to interact with buttons, then switching back to the parent window to fill out a registration form with personal details.

Starting URL: https://demo.automationtesting.in/Register.html

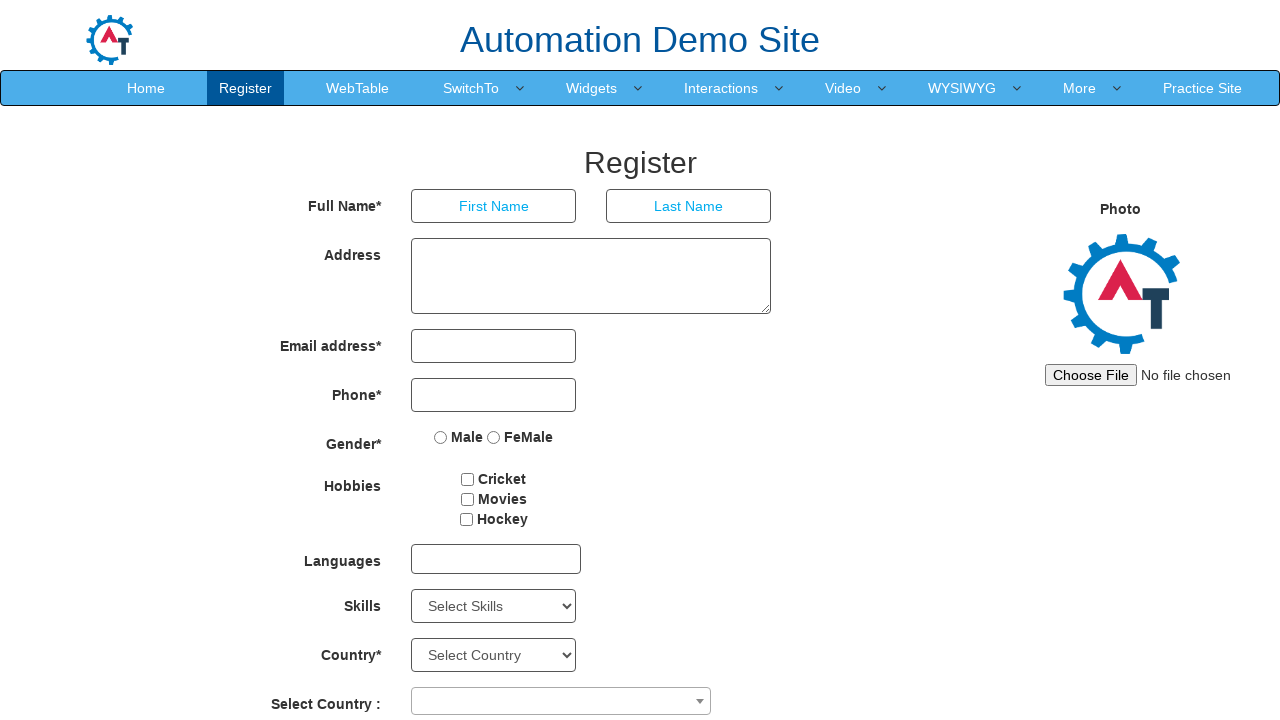

Opened a new child page/tab
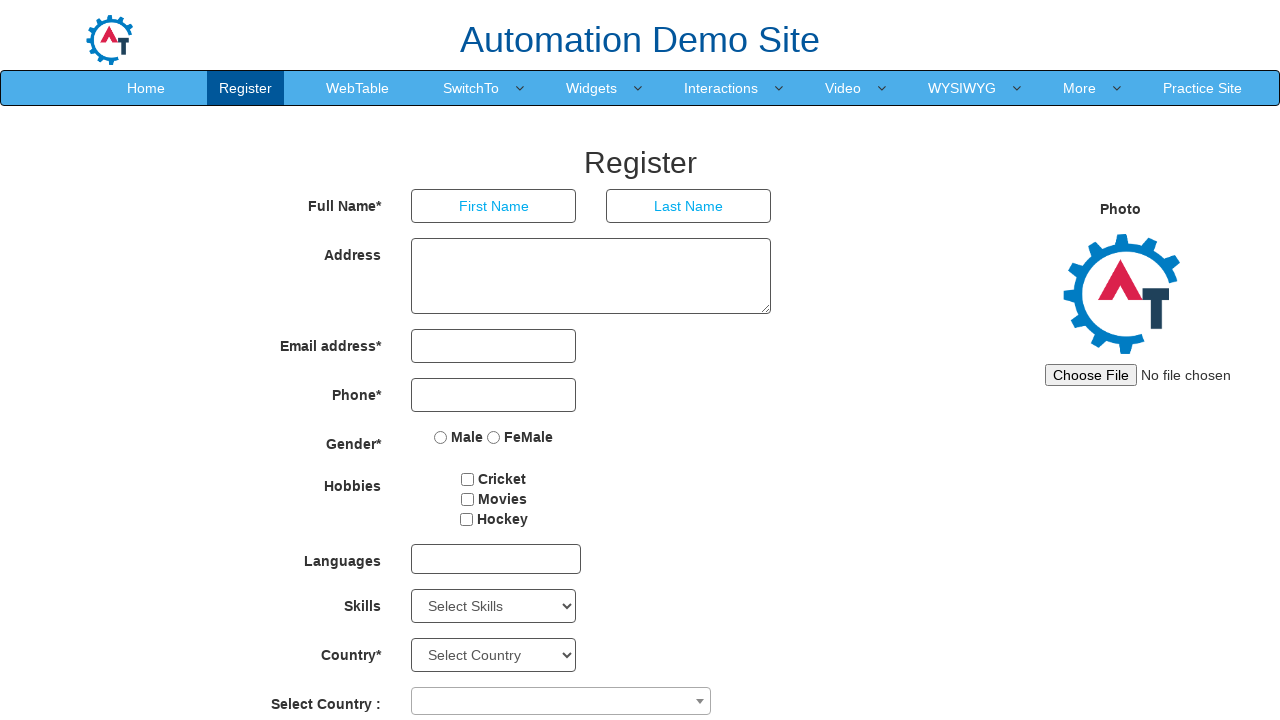

Navigated child page to button testing page
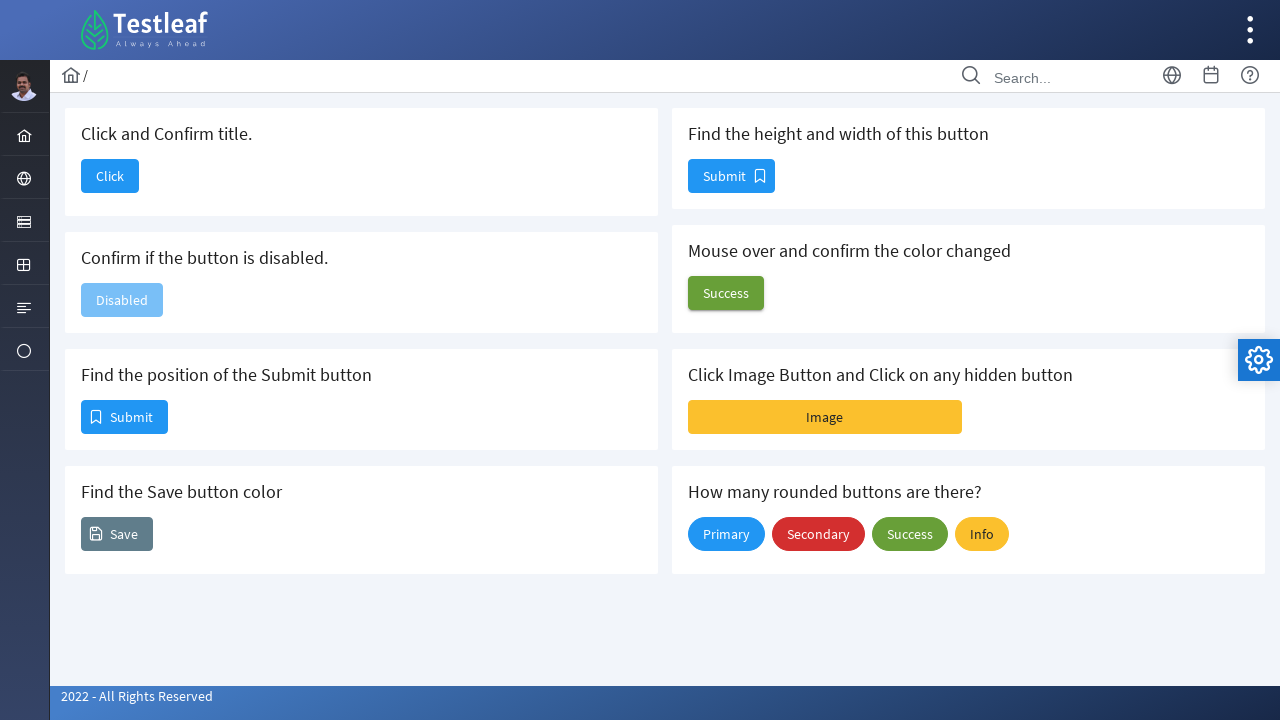

Clicked button in child window at (110, 176) on #j_idt88\:j_idt90
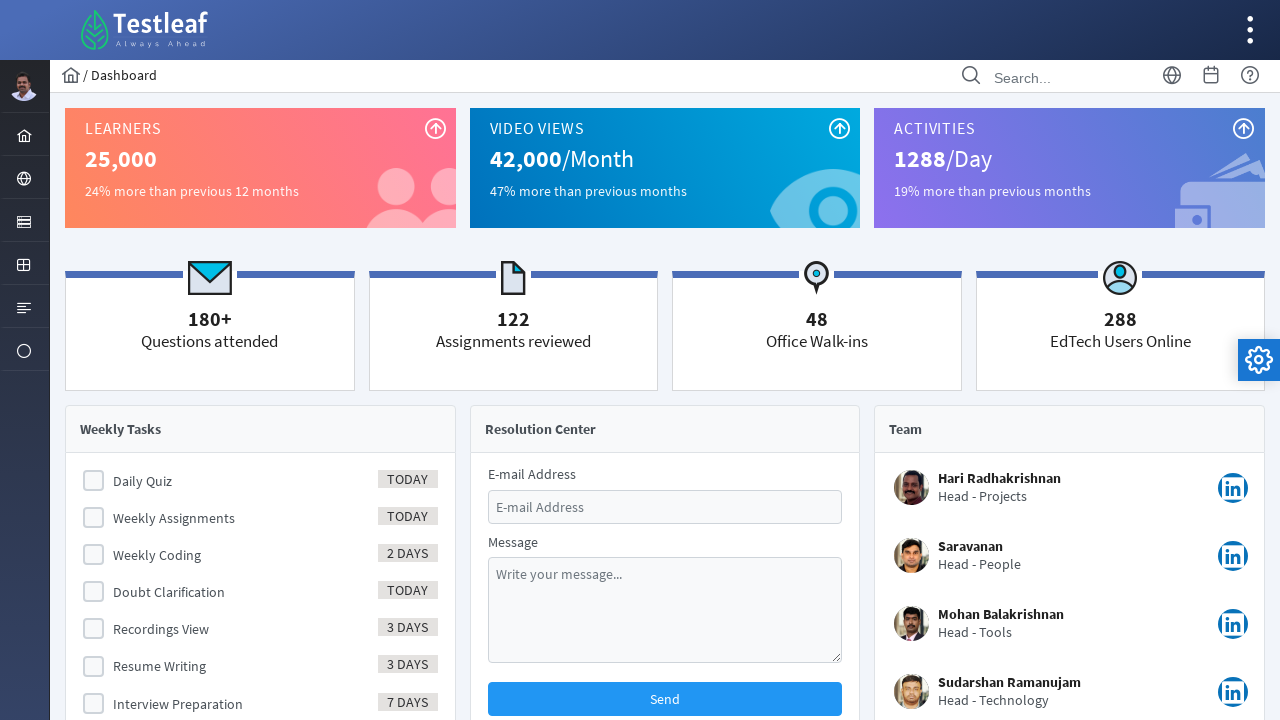

Navigated back in child window
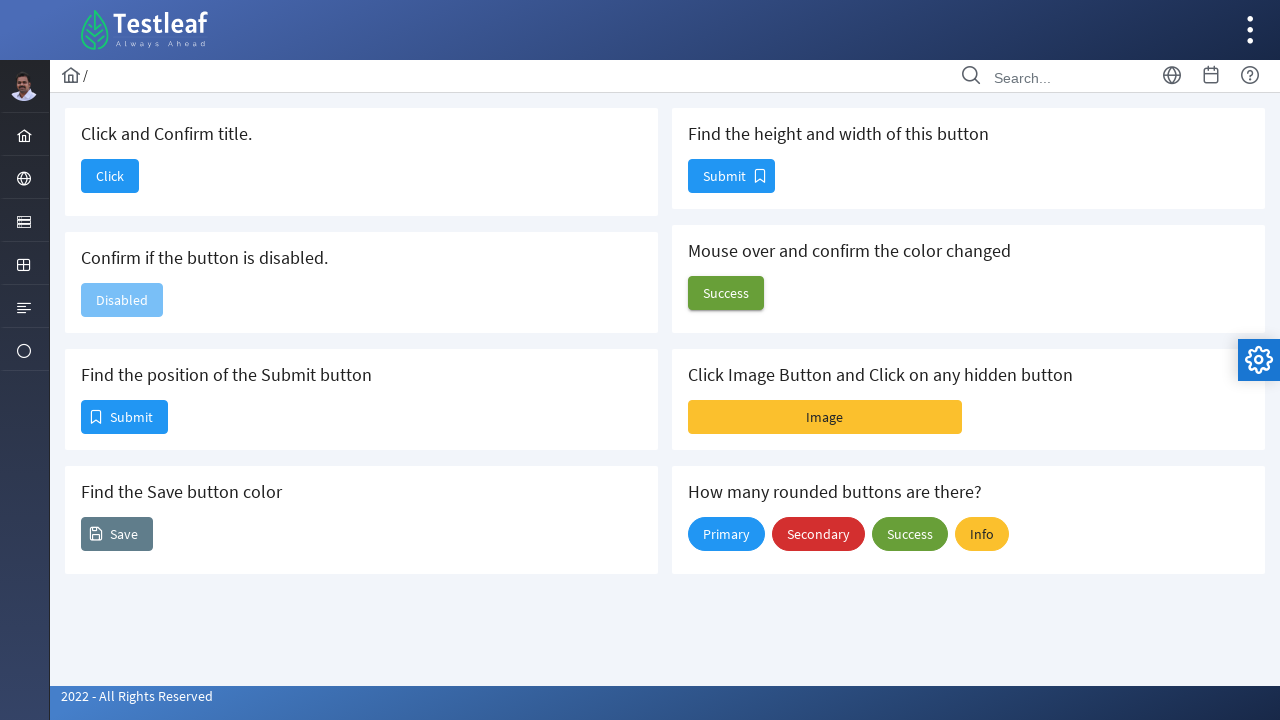

Verified target element exists in child window
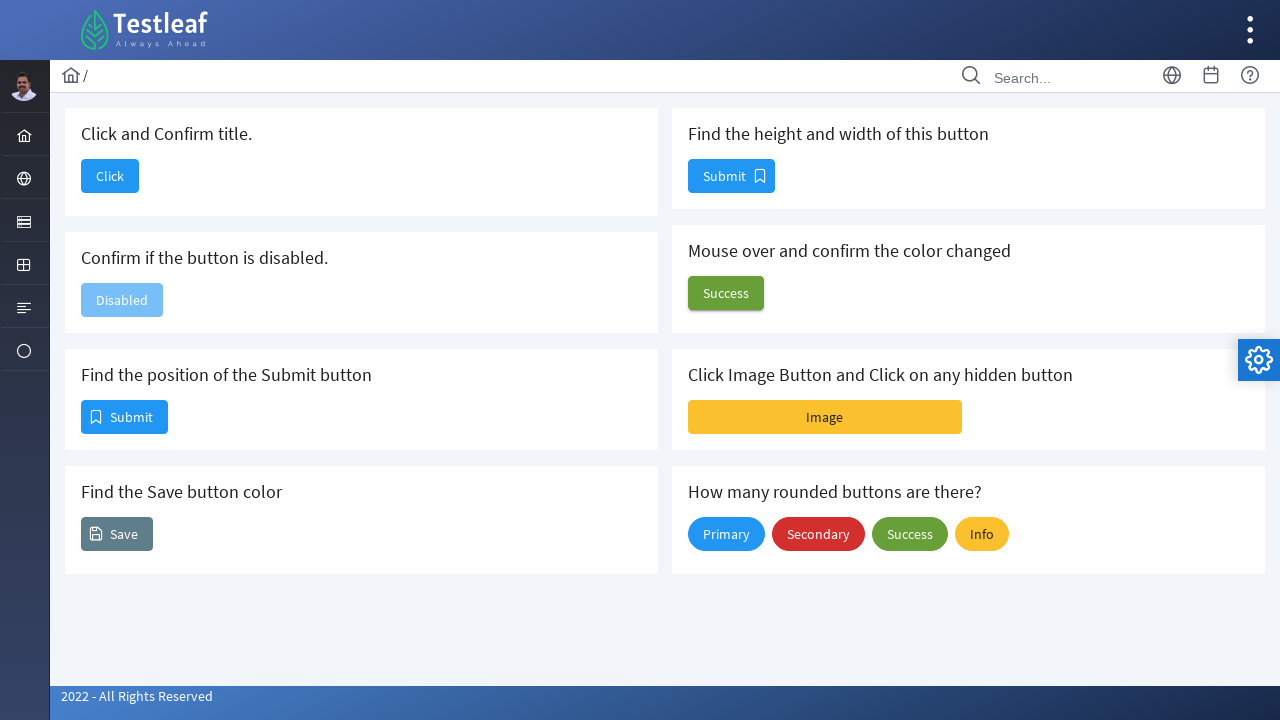

Closed child page
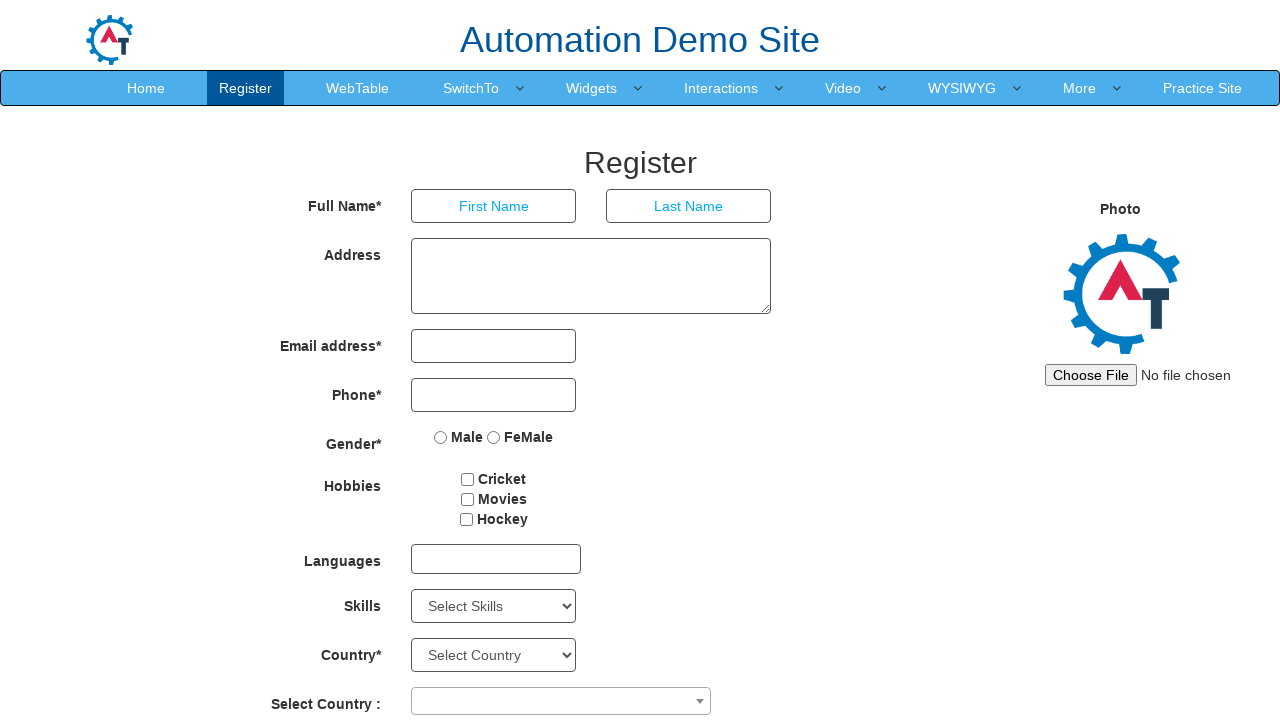

Filled first name field with 'Aashika' on //*[@id='basicBootstrapForm']/div[1]/div[1]/input
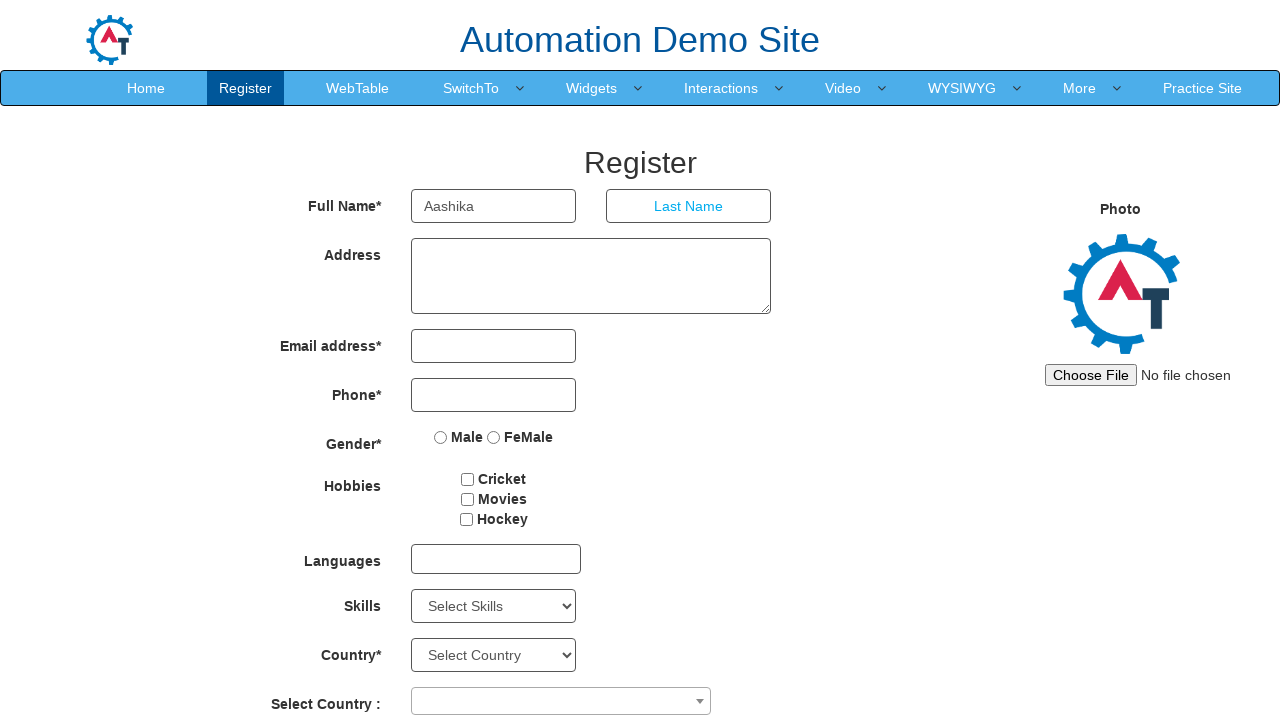

Filled last name field with 'M' on //*[@id='basicBootstrapForm']/div[1]/div[2]/input
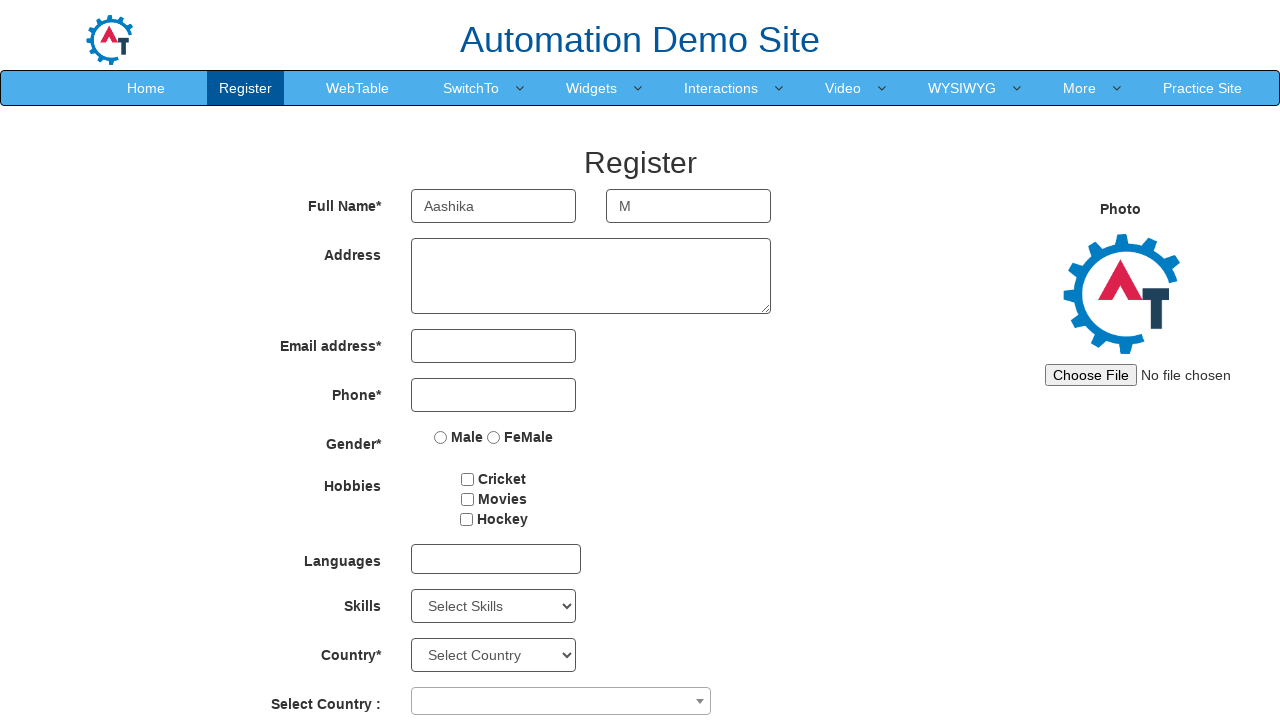

Filled address field with 'Nagercoil' on //*[@id='basicBootstrapForm']/div[2]/div/textarea
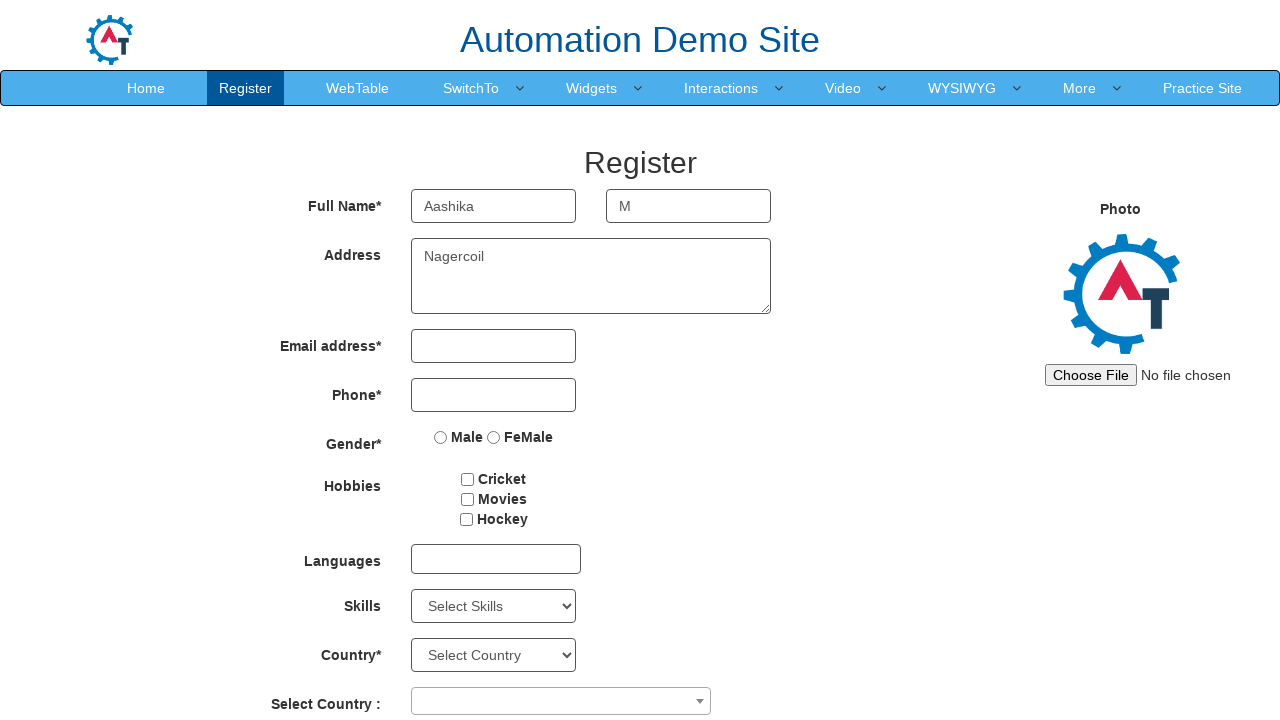

Filled email field with 'aashika@gmail.com' on //*[@id='eid']/input
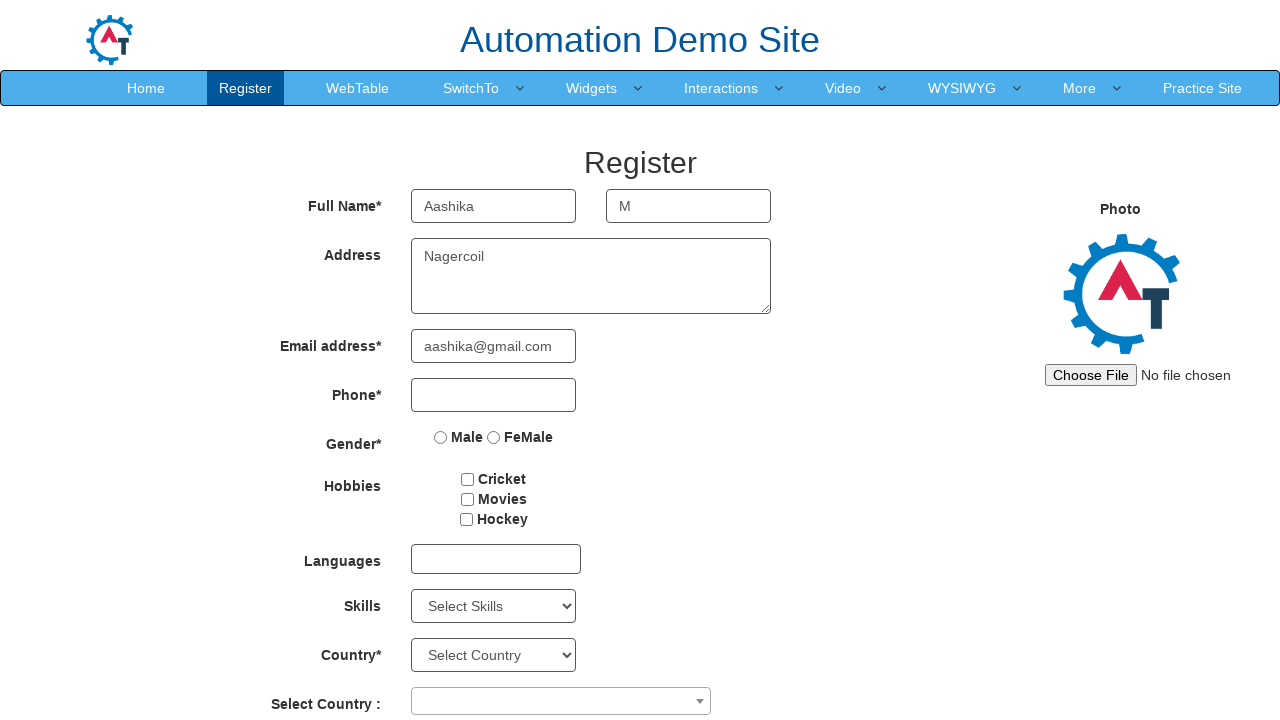

Filled phone field with '9698162016' on //*[@id='basicBootstrapForm']/div[4]/div/input
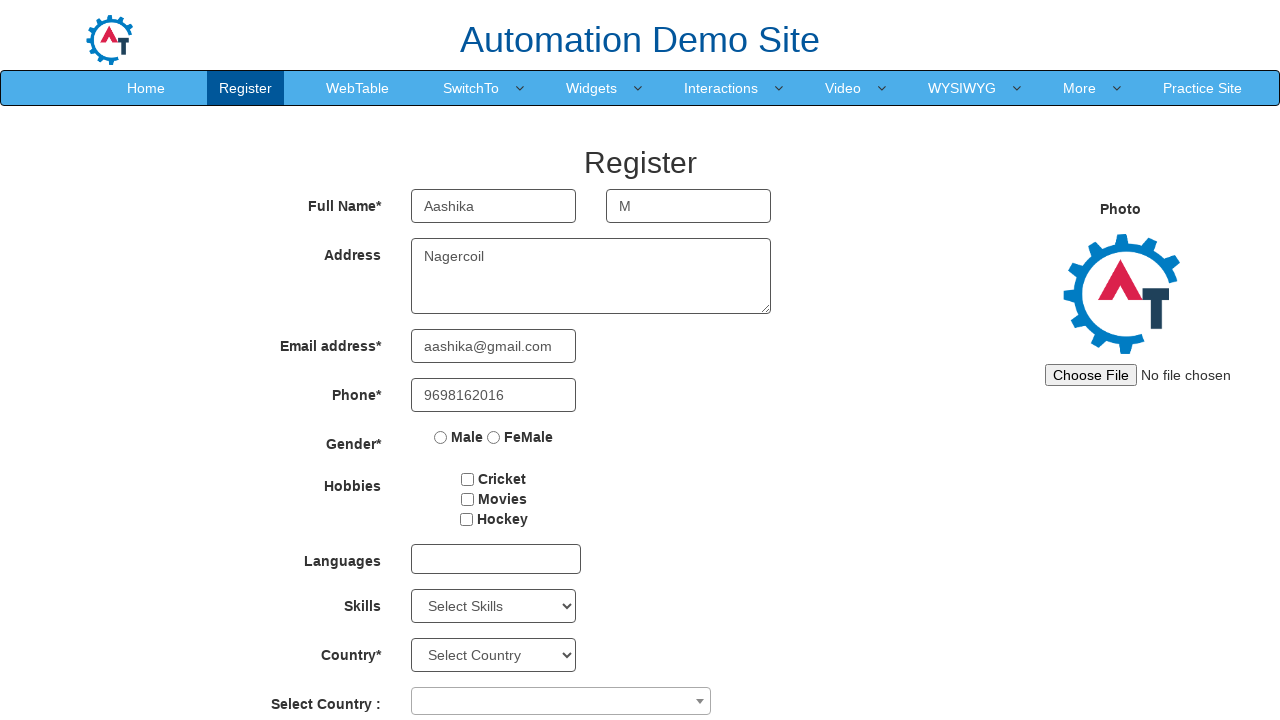

Selected Female gender radio button at (494, 437) on xpath=//*[@id='basicBootstrapForm']/div[5]/div/label[2]/input
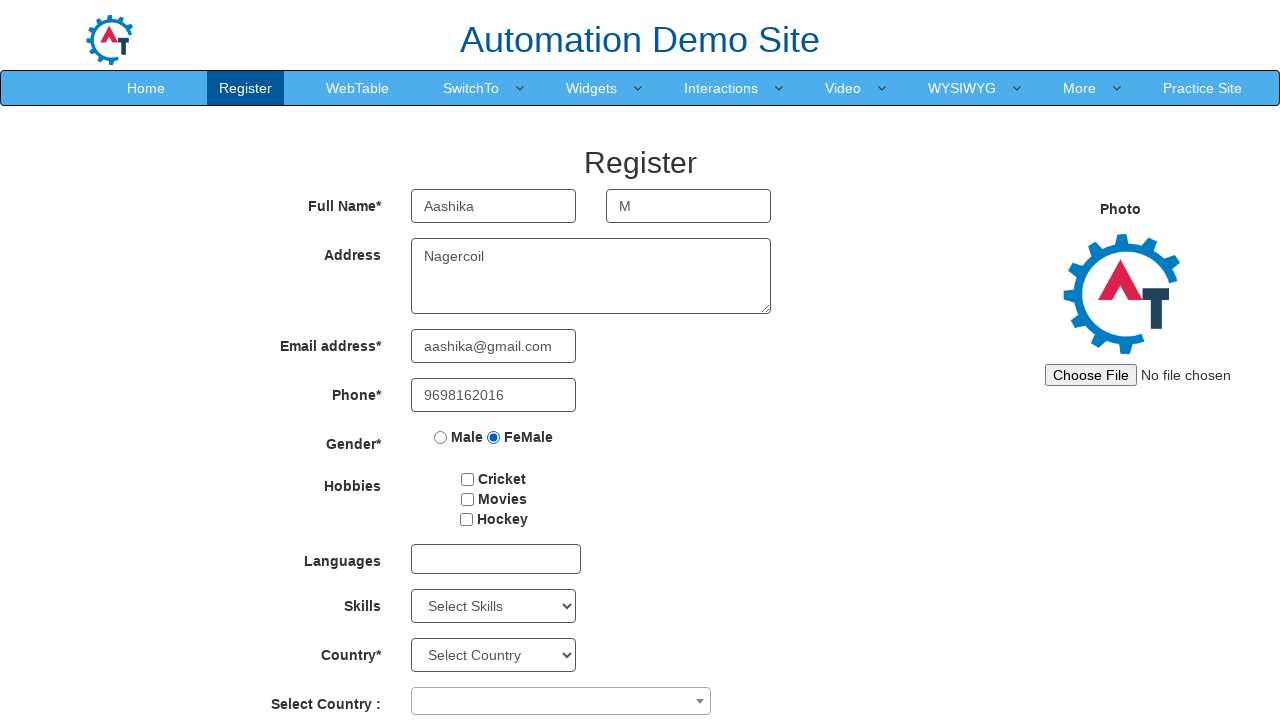

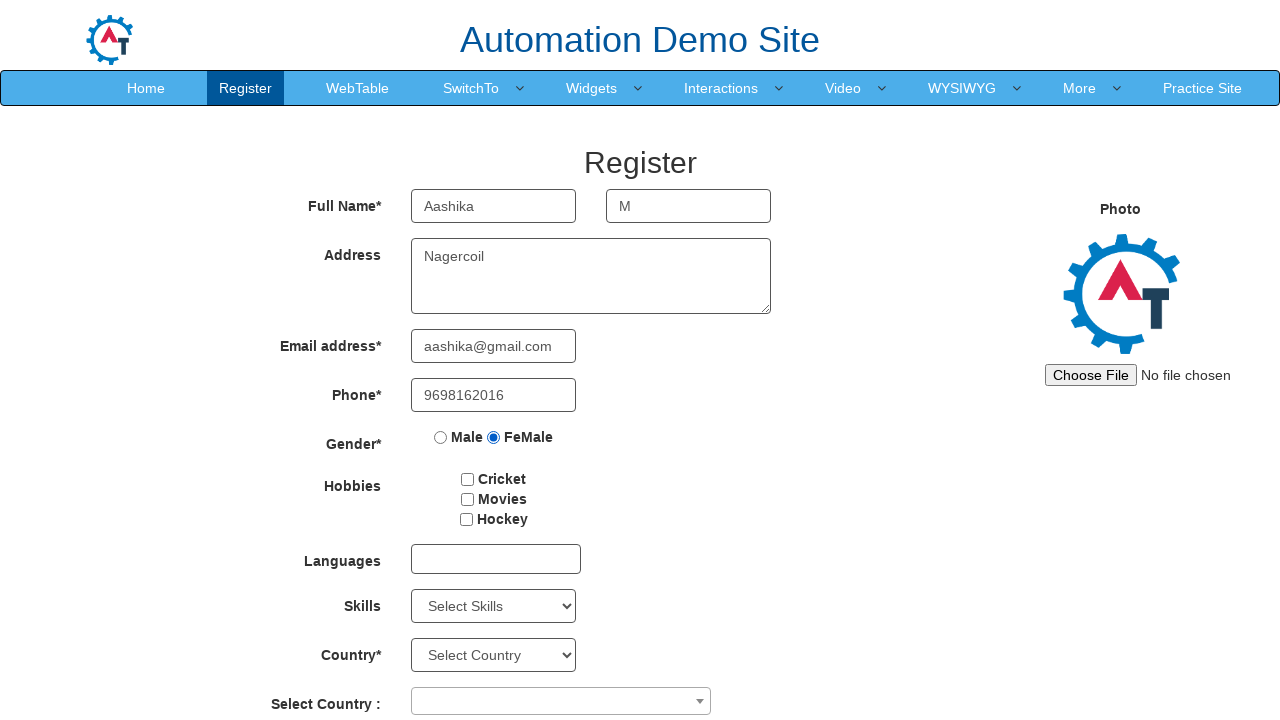